Tests checkbox functionality by toggling all checkboxes on the page and verifying their states

Starting URL: http://the-internet.herokuapp.com/checkboxes

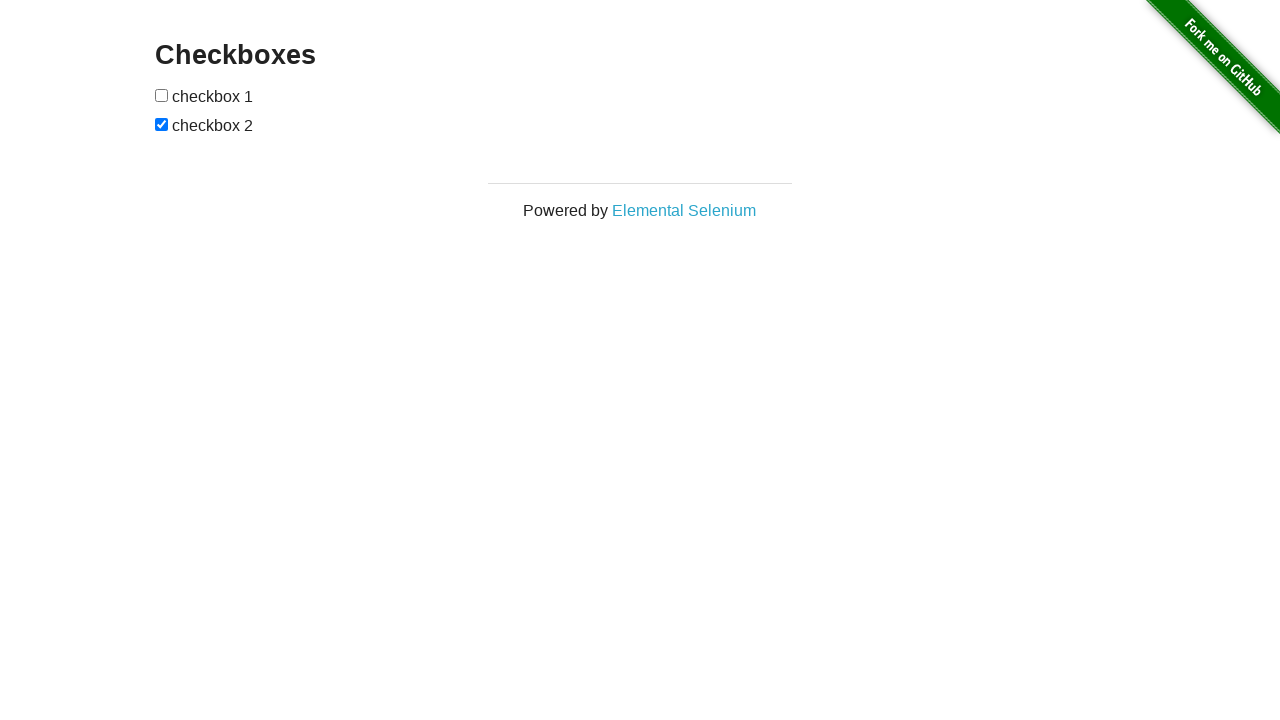

Located all checkboxes on the page
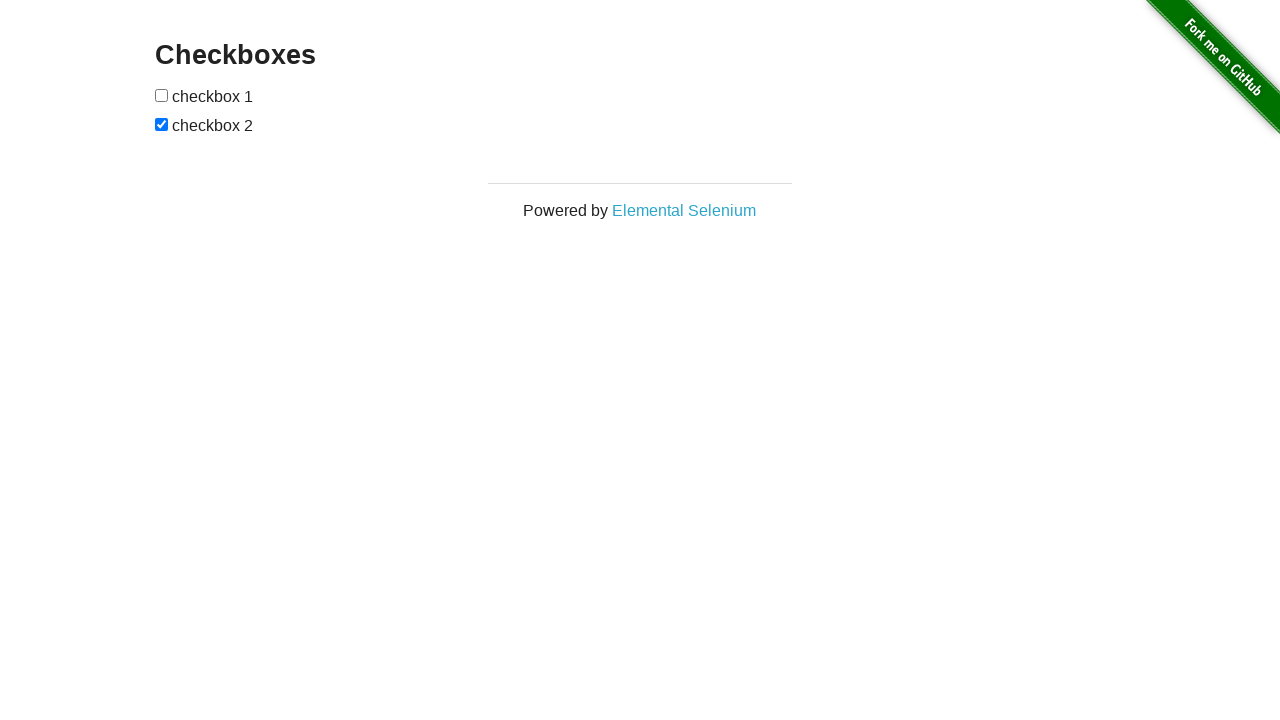

Clicked unchecked checkbox to check it at (162, 95) on xpath=//input[@type='checkbox'] >> nth=0
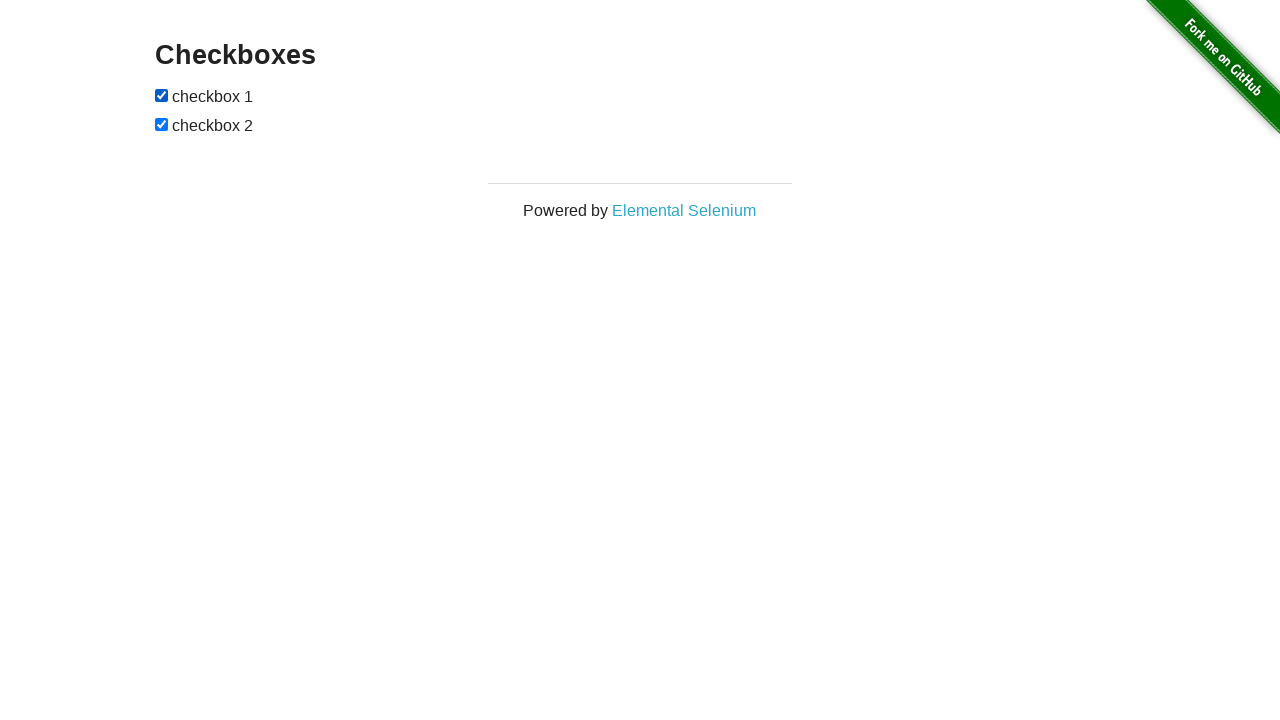

Verified checkbox is now checked
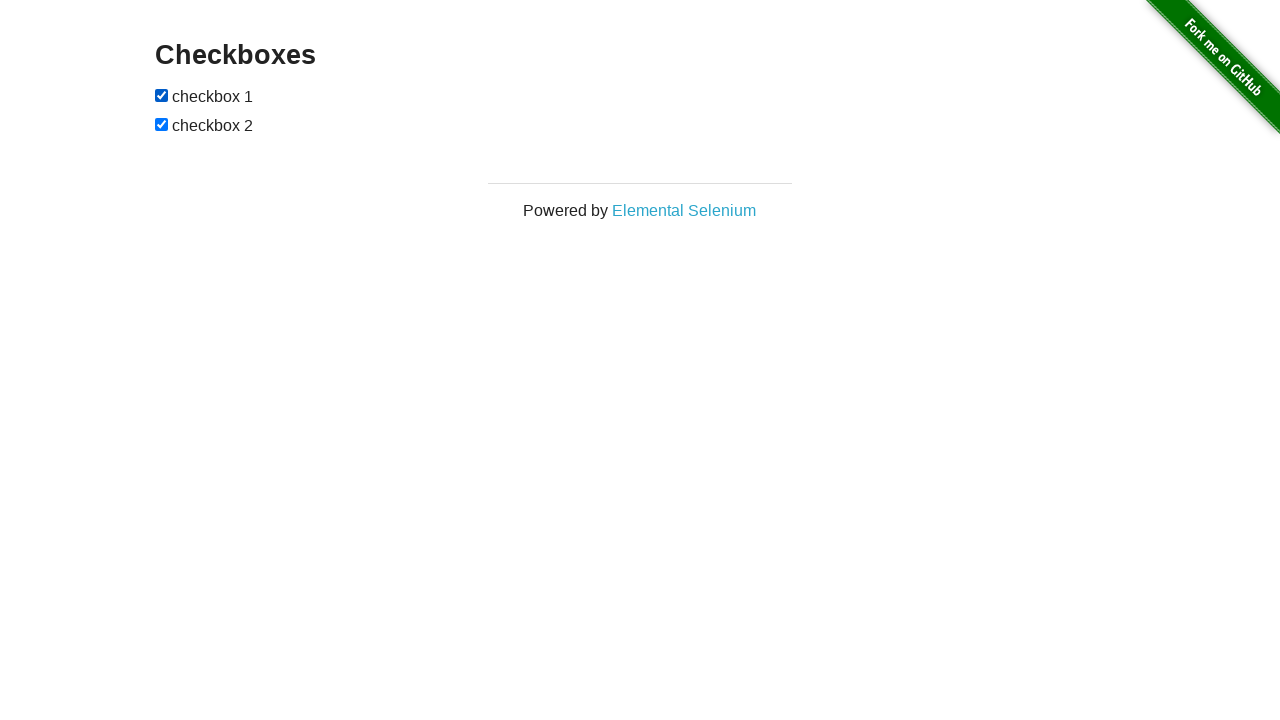

Clicked checked checkbox to uncheck it at (162, 124) on xpath=//input[@type='checkbox'] >> nth=1
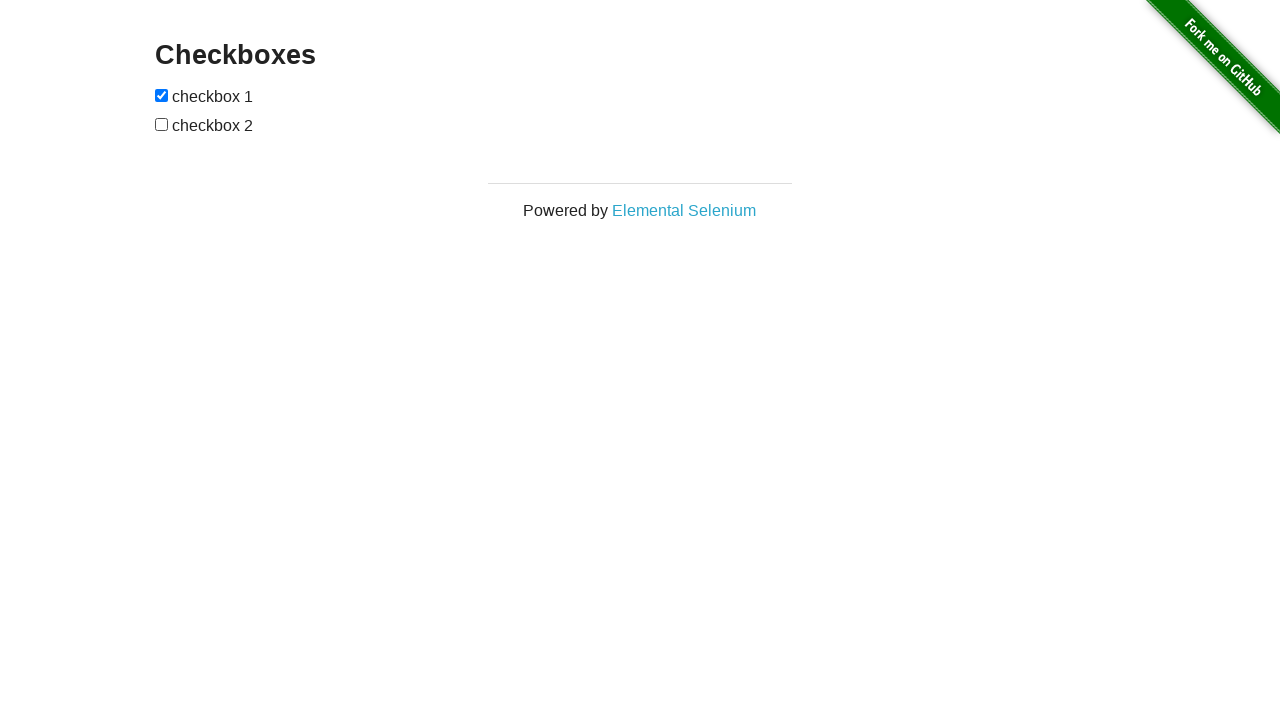

Verified checkbox is now unchecked
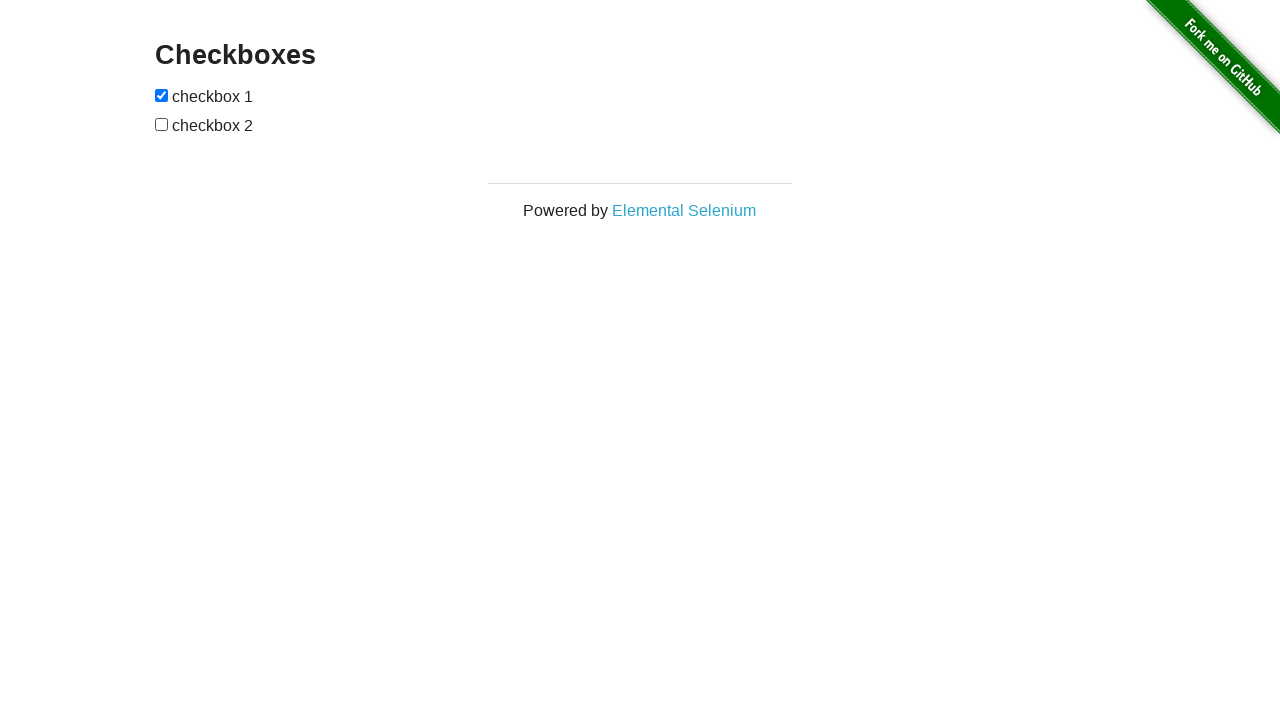

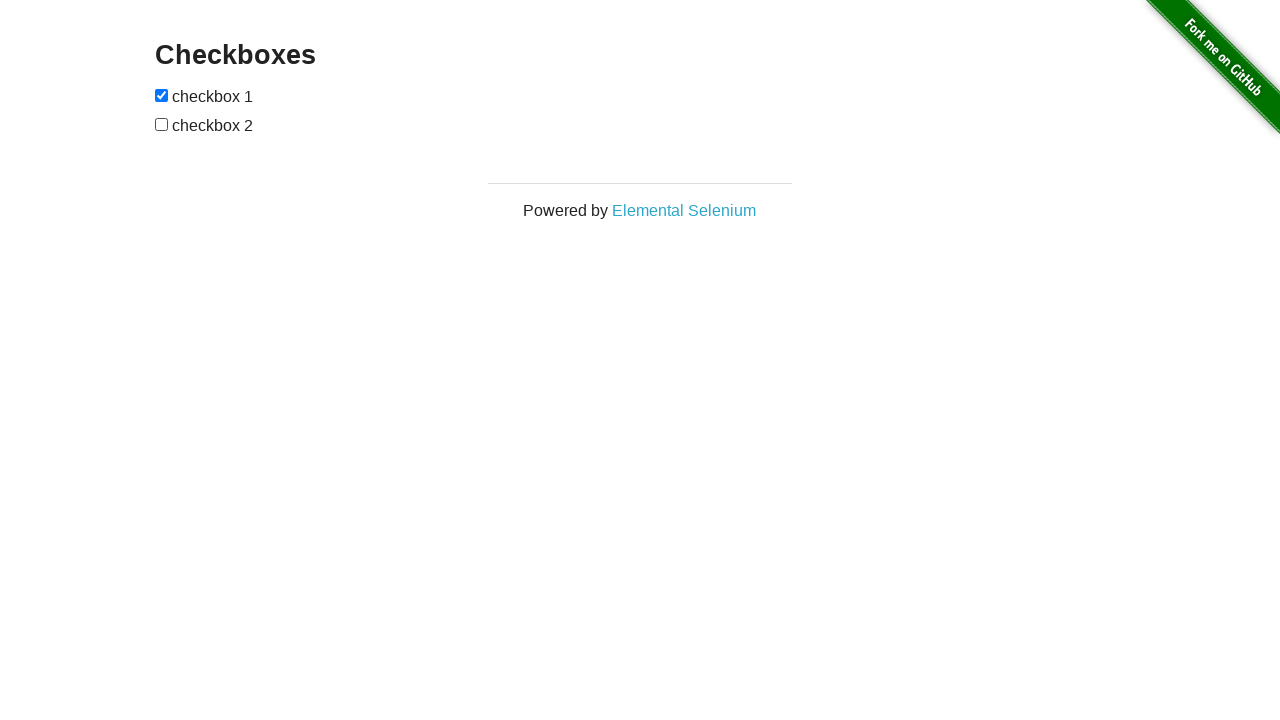